Tests JavaScript prompt alert by clicking the third button which triggers a prompt dialog.

Starting URL: http://the-internet.herokuapp.com/javascript_alerts

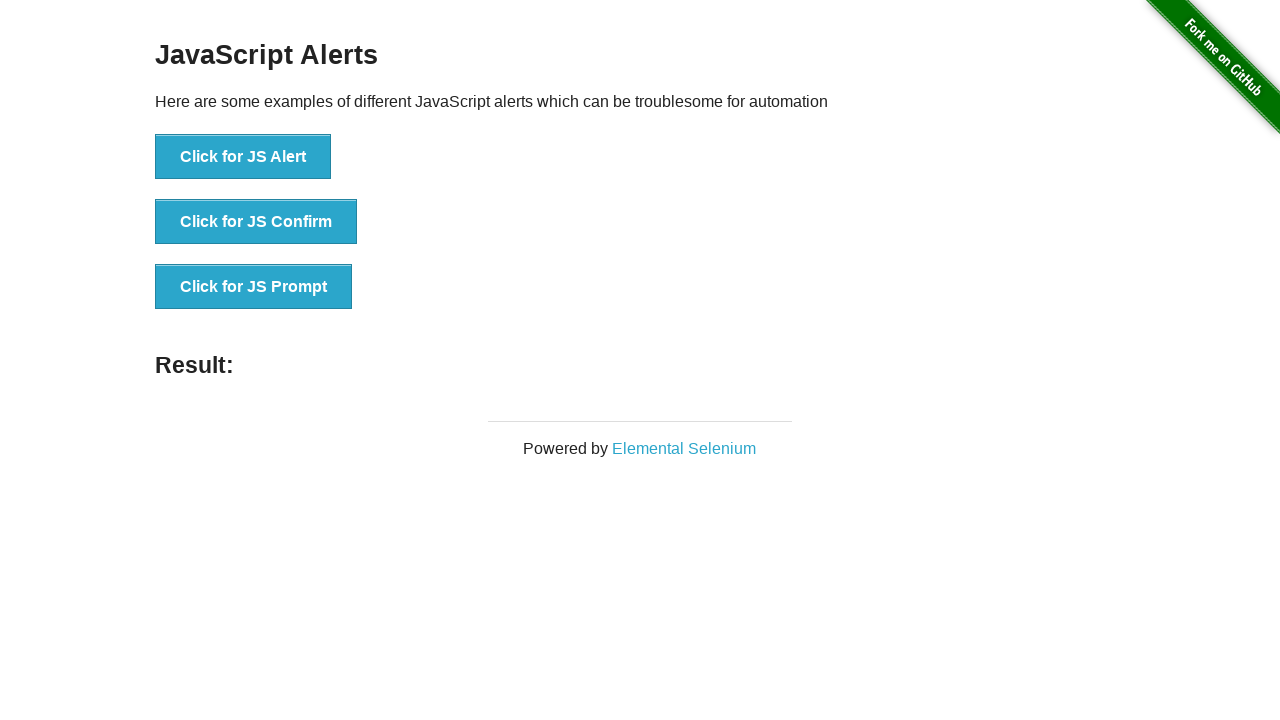

Set up dialog handler to accept prompt with 'Test input text'
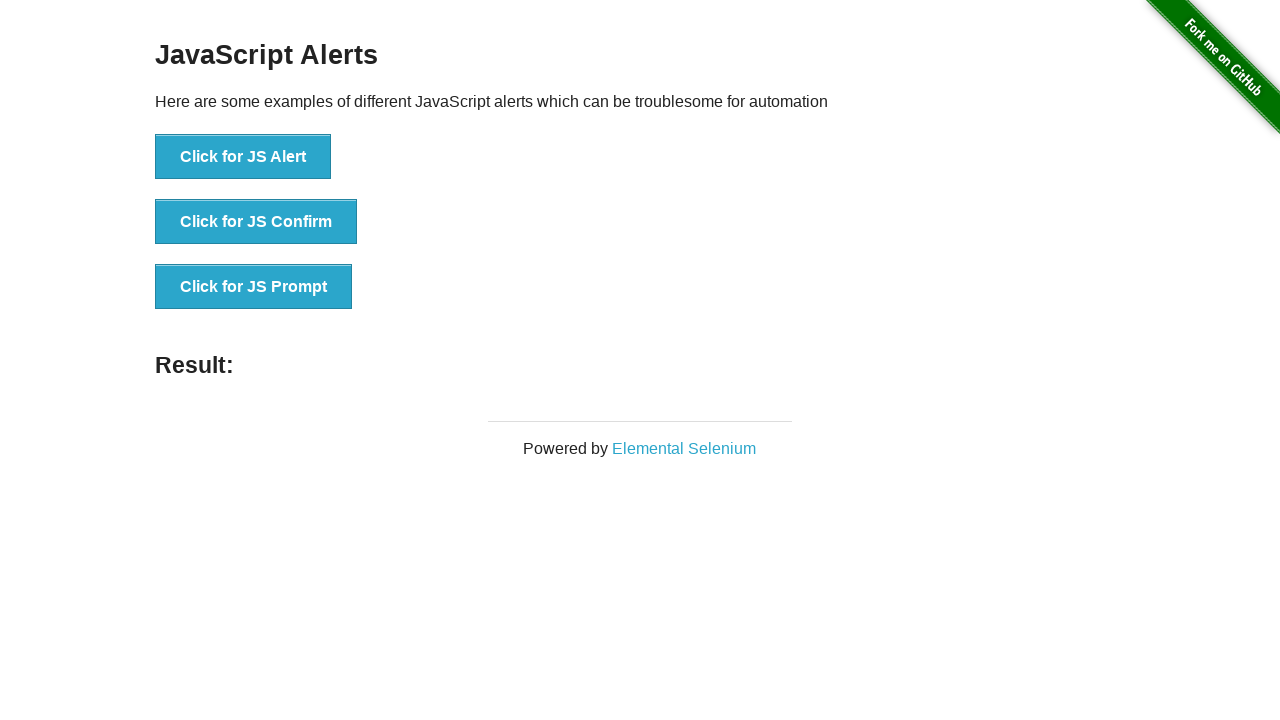

Clicked third button to trigger JavaScript prompt dialog at (254, 287) on .example li:nth-child(3) button
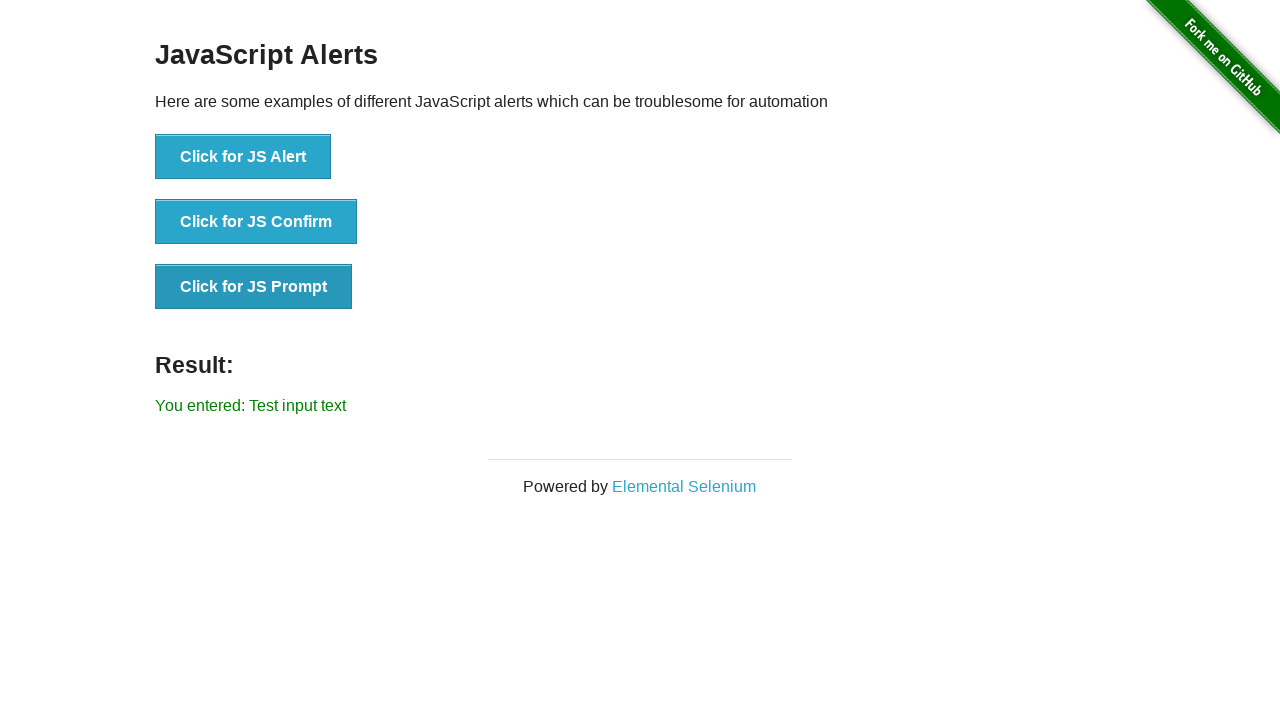

Prompt result appeared on page
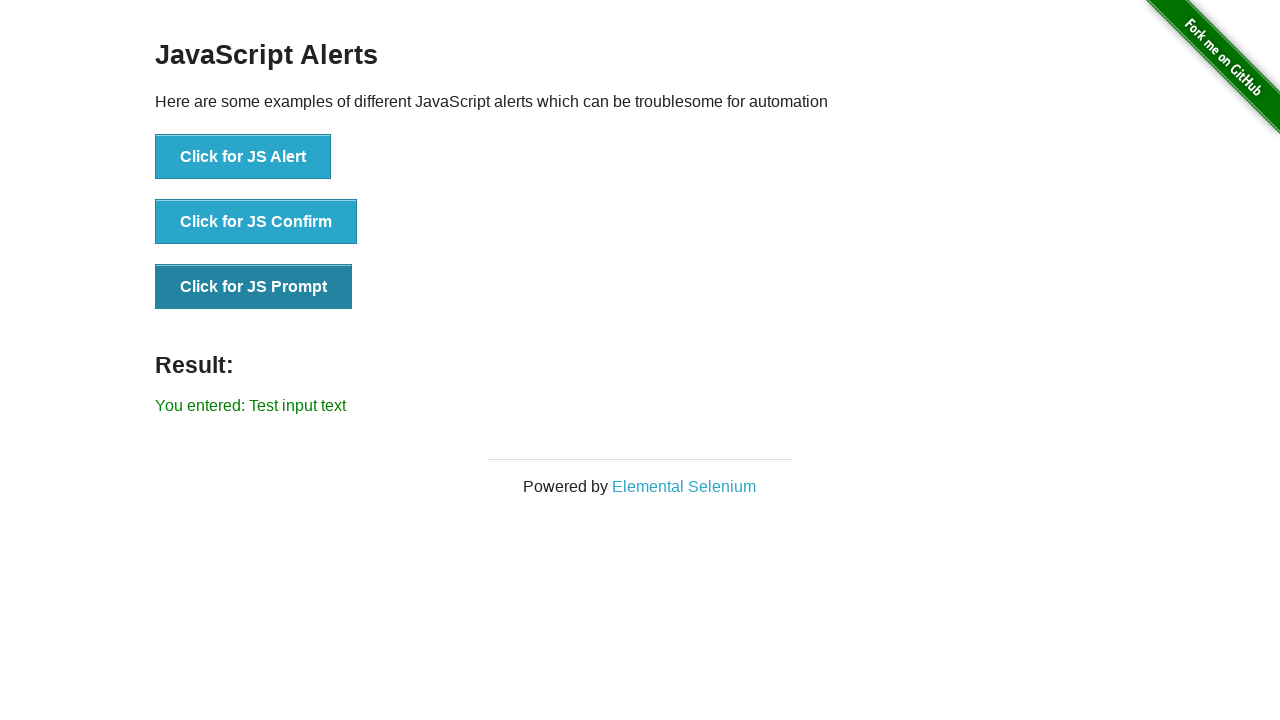

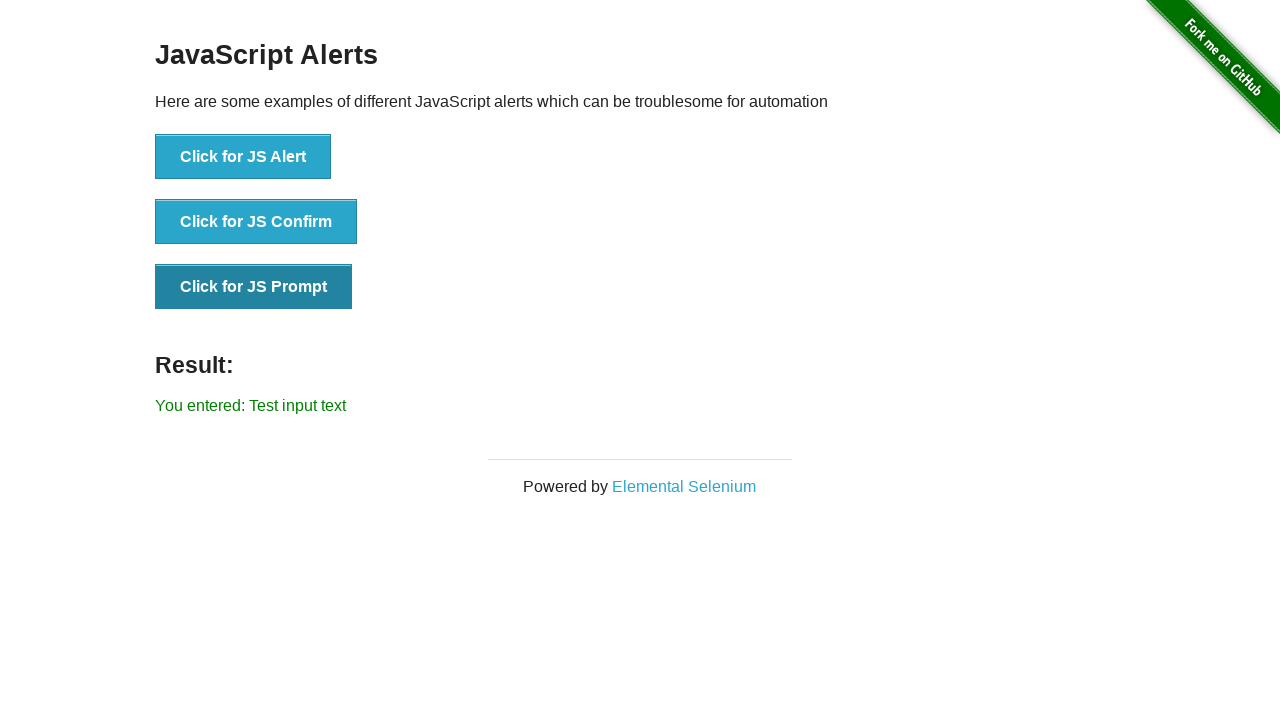